Navigates to OrangeHRM homepage and verifies that the company logo is displayed

Starting URL: https://opensource-demo.orangehrmlive.com/

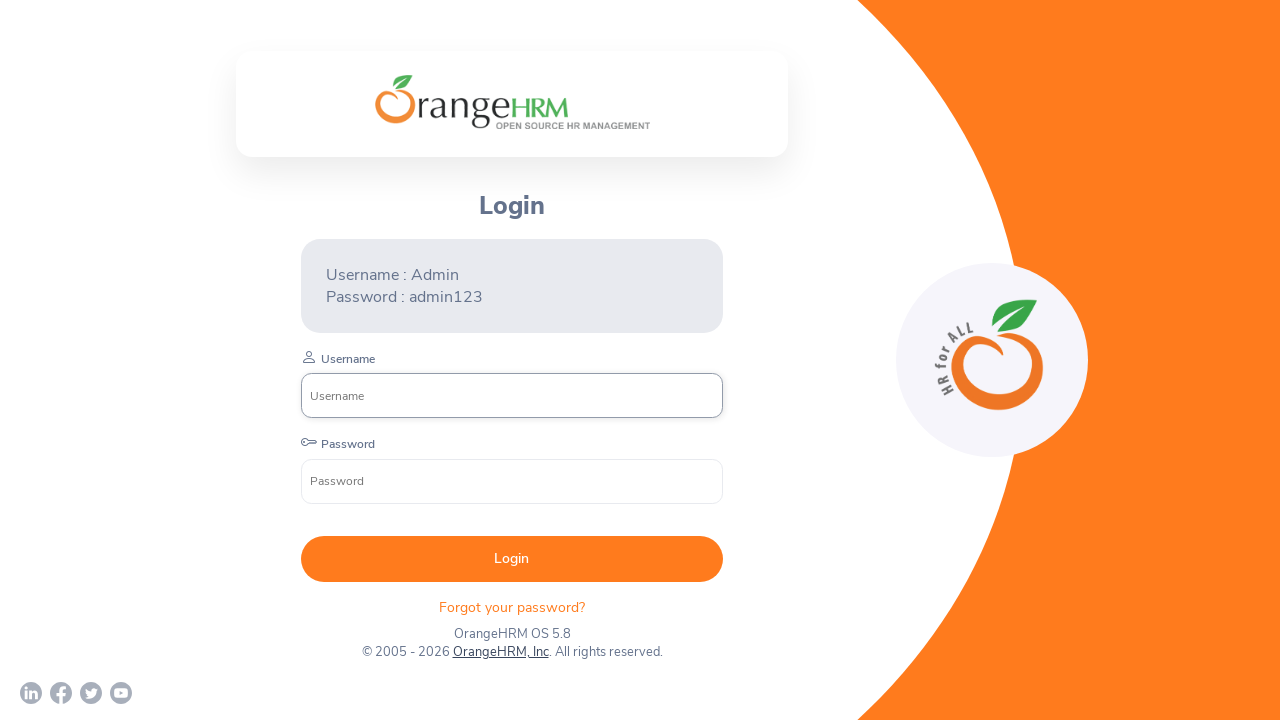

Navigated to OrangeHRM homepage
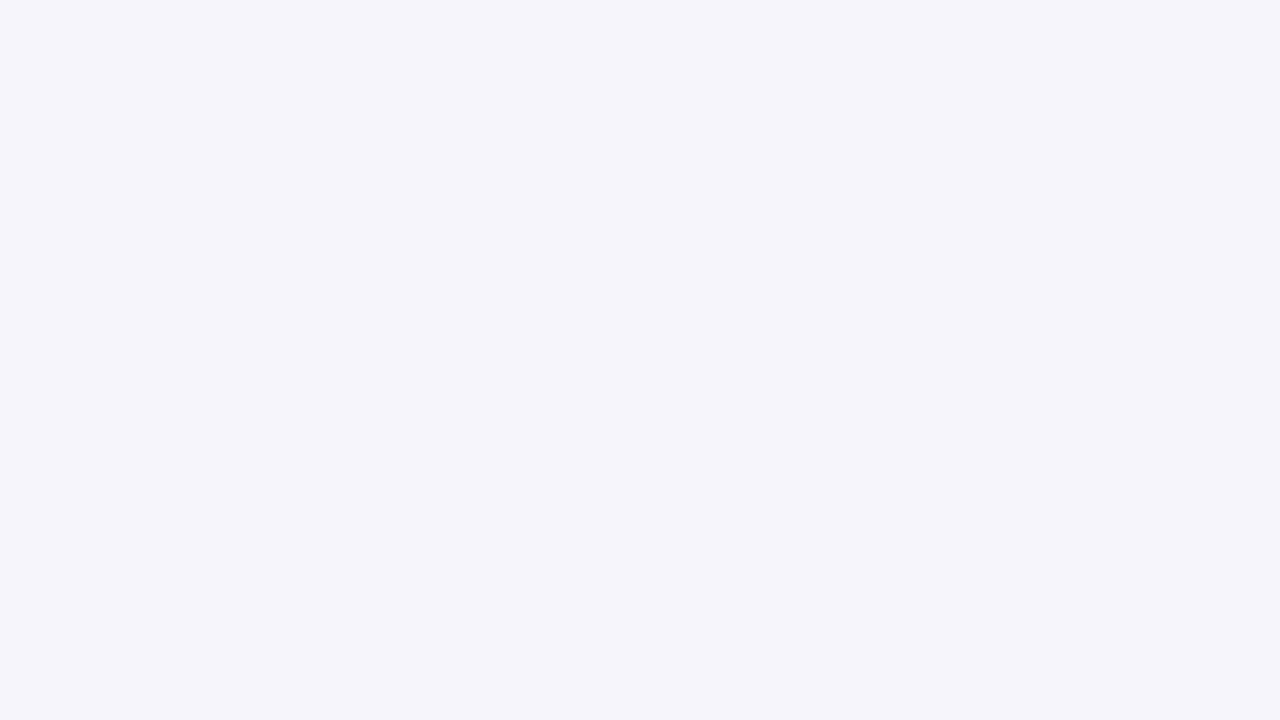

Company logo element is visible on the page
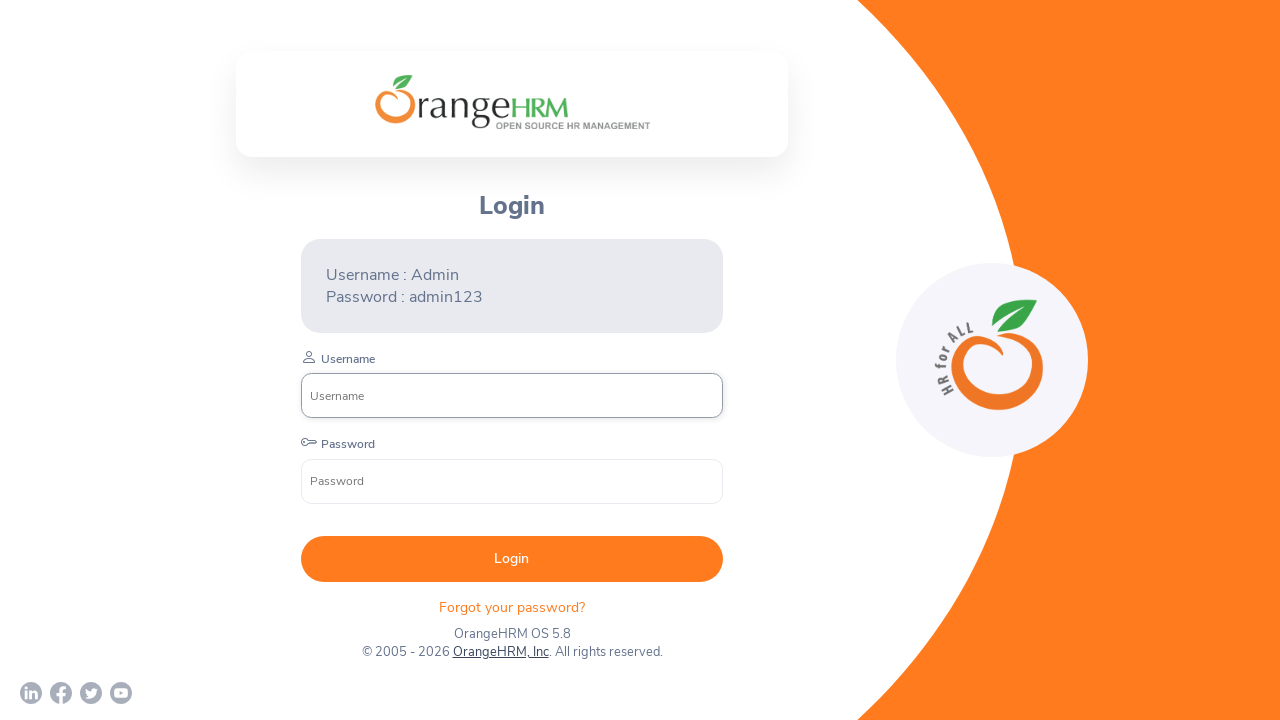

Located company logo element
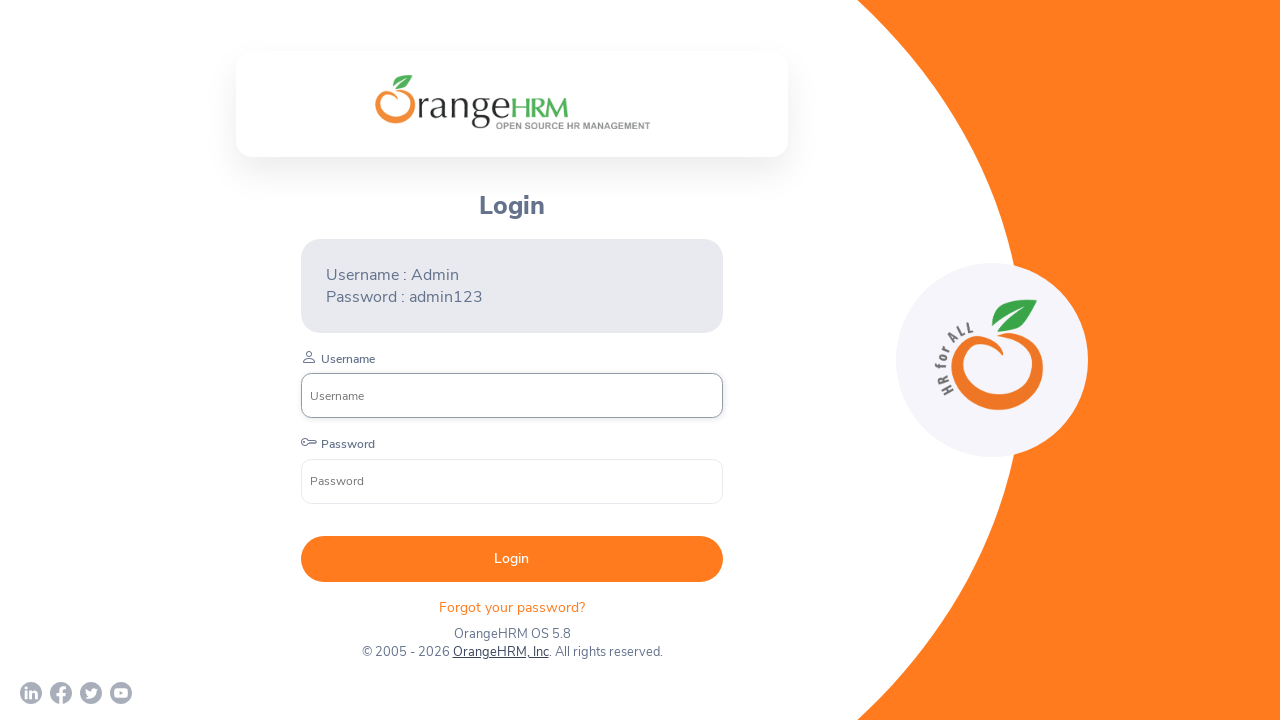

Verified that company logo is visible
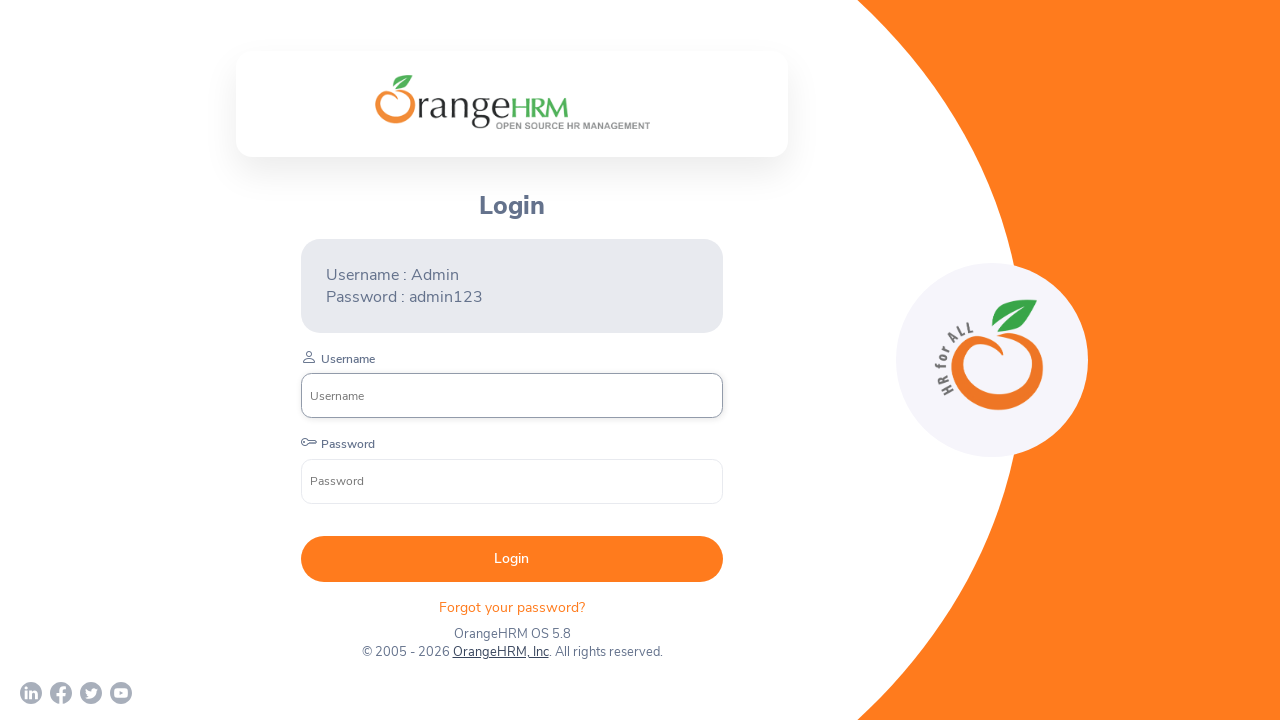

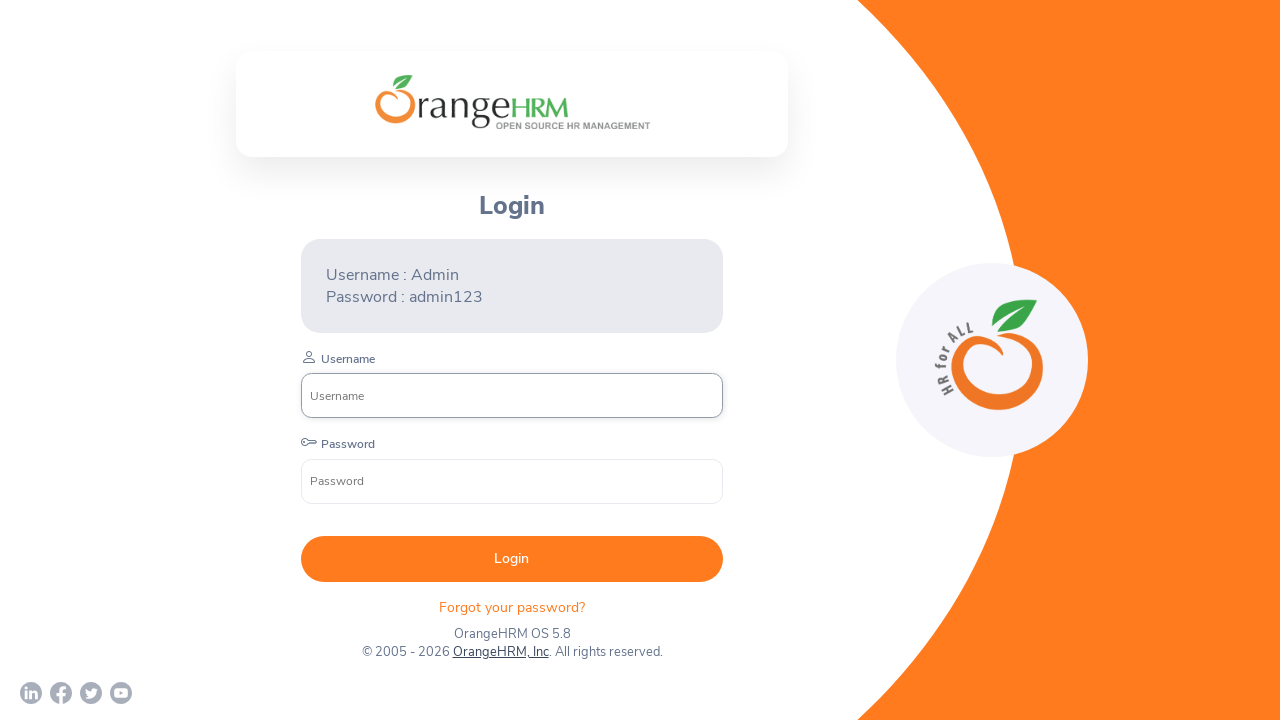